Tests web table interaction by navigating to a table page and verifying that table data can be read, specifically finding a person named "Helen Bennett" and their associated country

Starting URL: https://awesomeqa.com/webtable.html

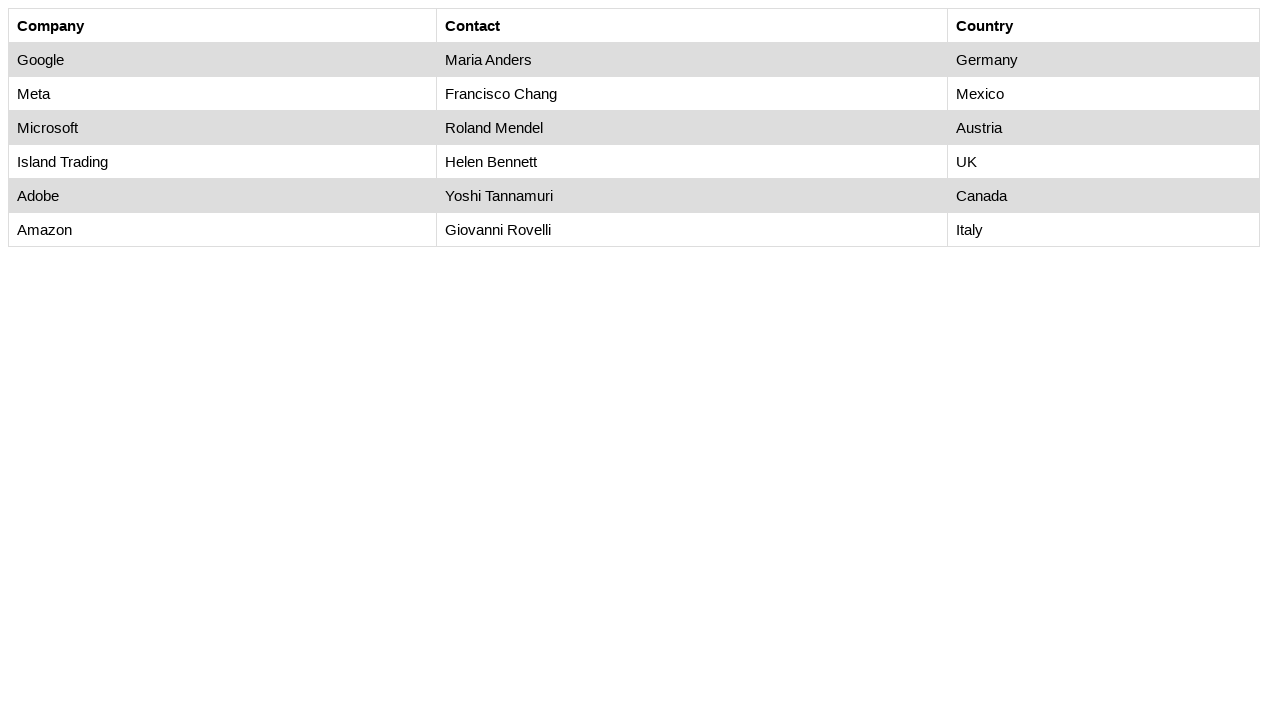

Set viewport size to 1920x1080
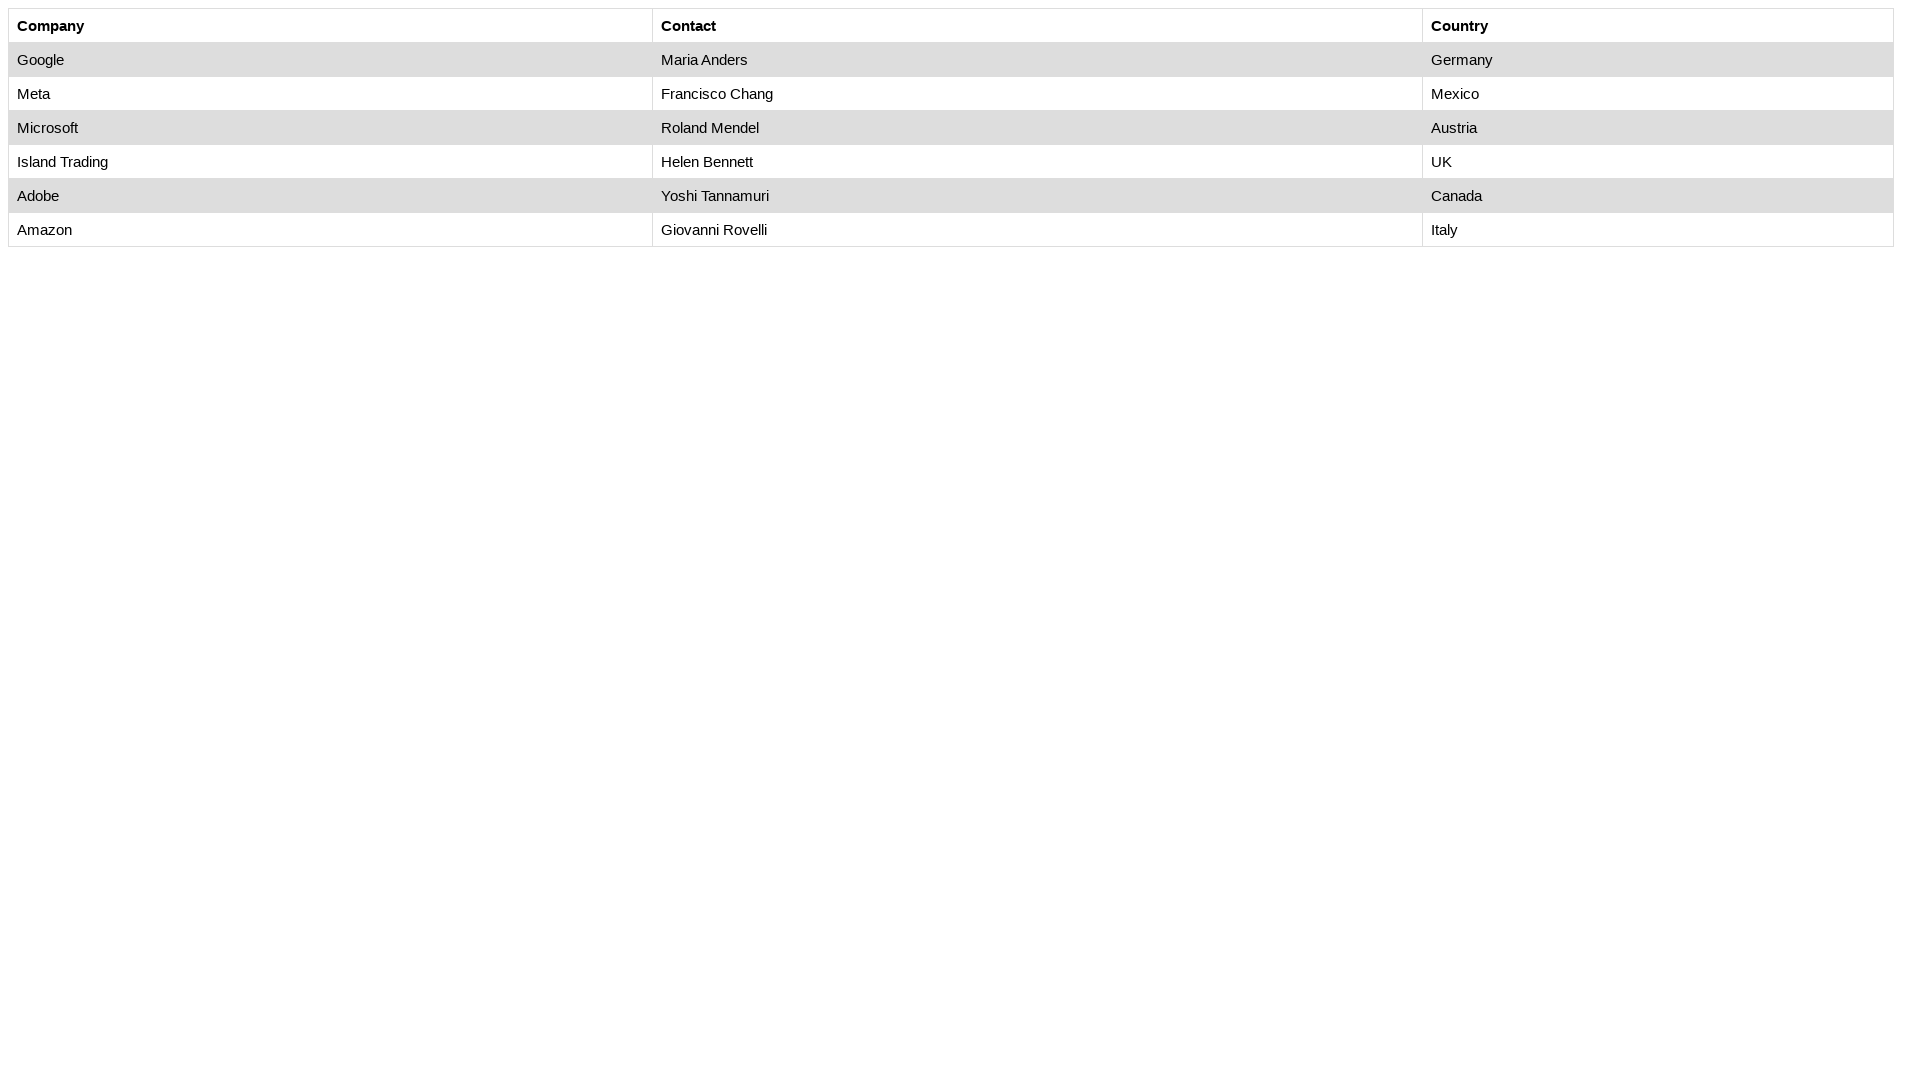

Navigated to web table page
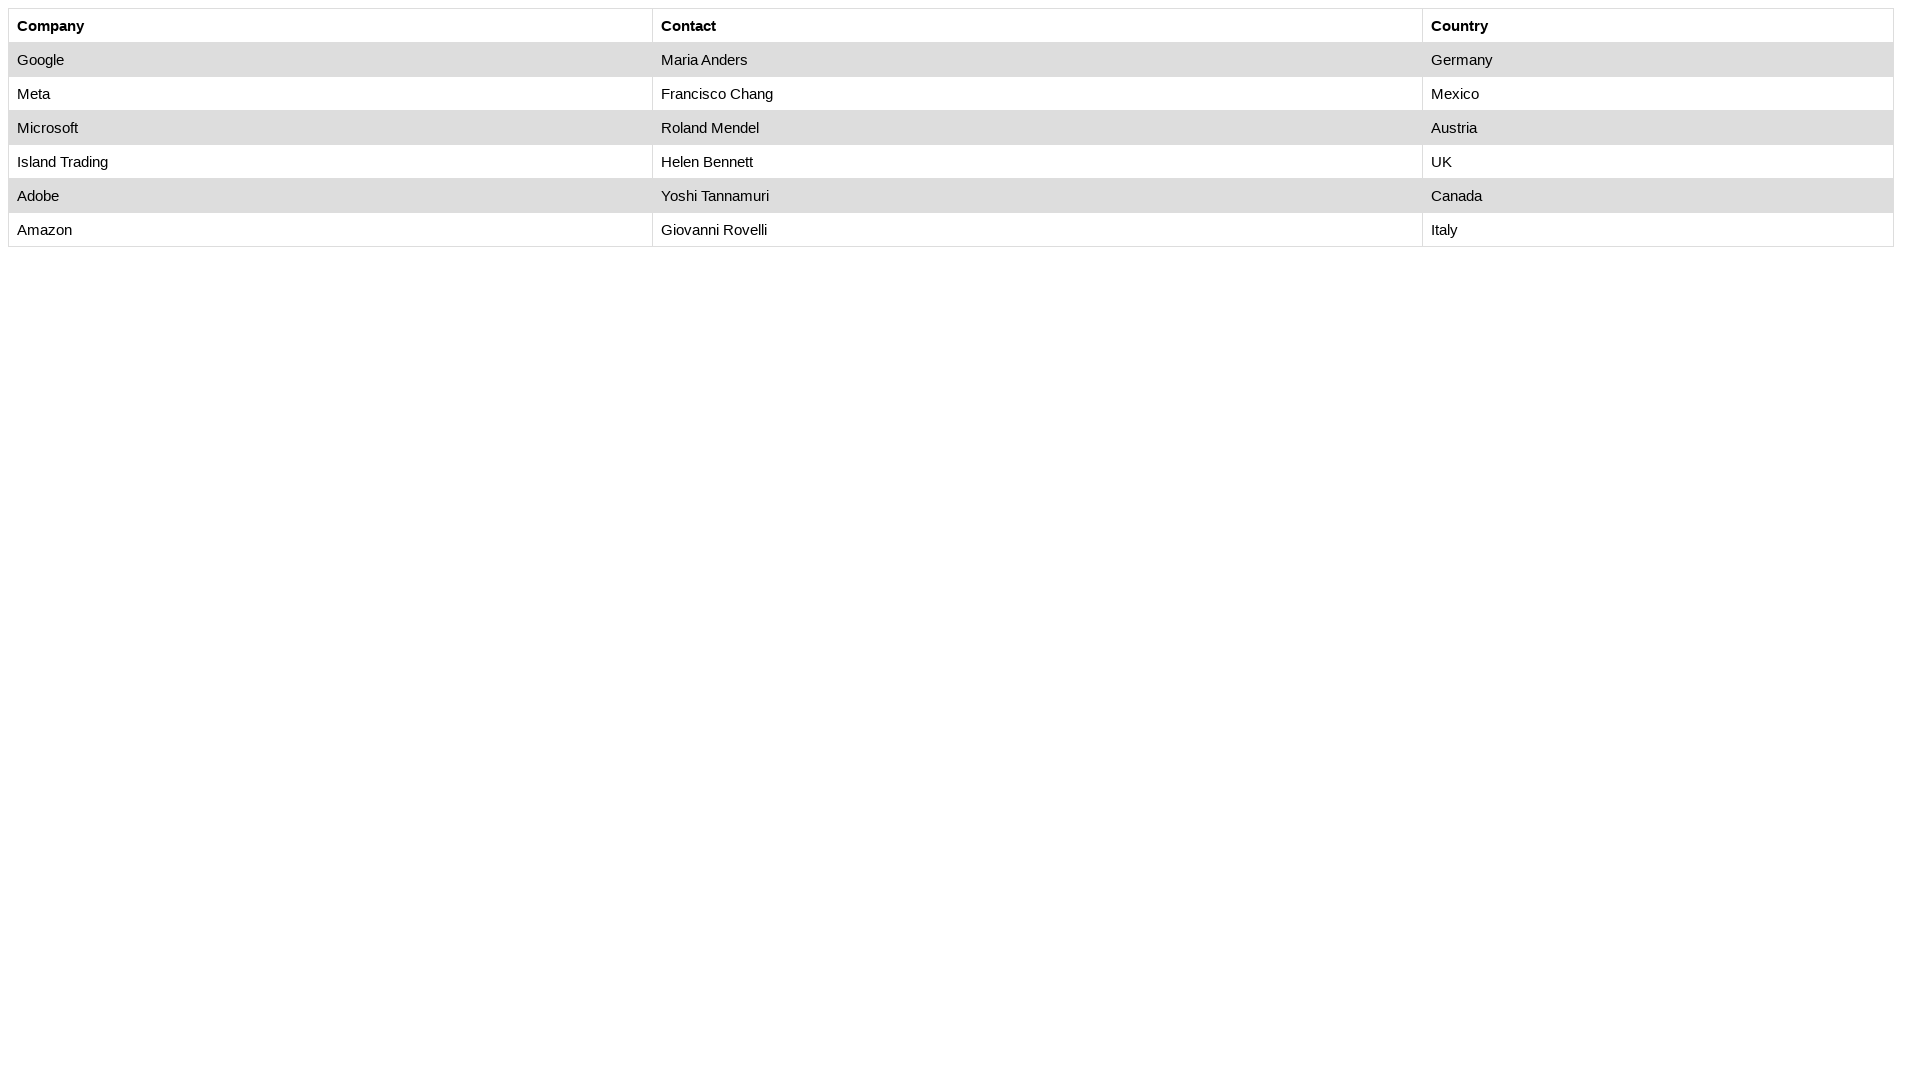

Web table loaded successfully
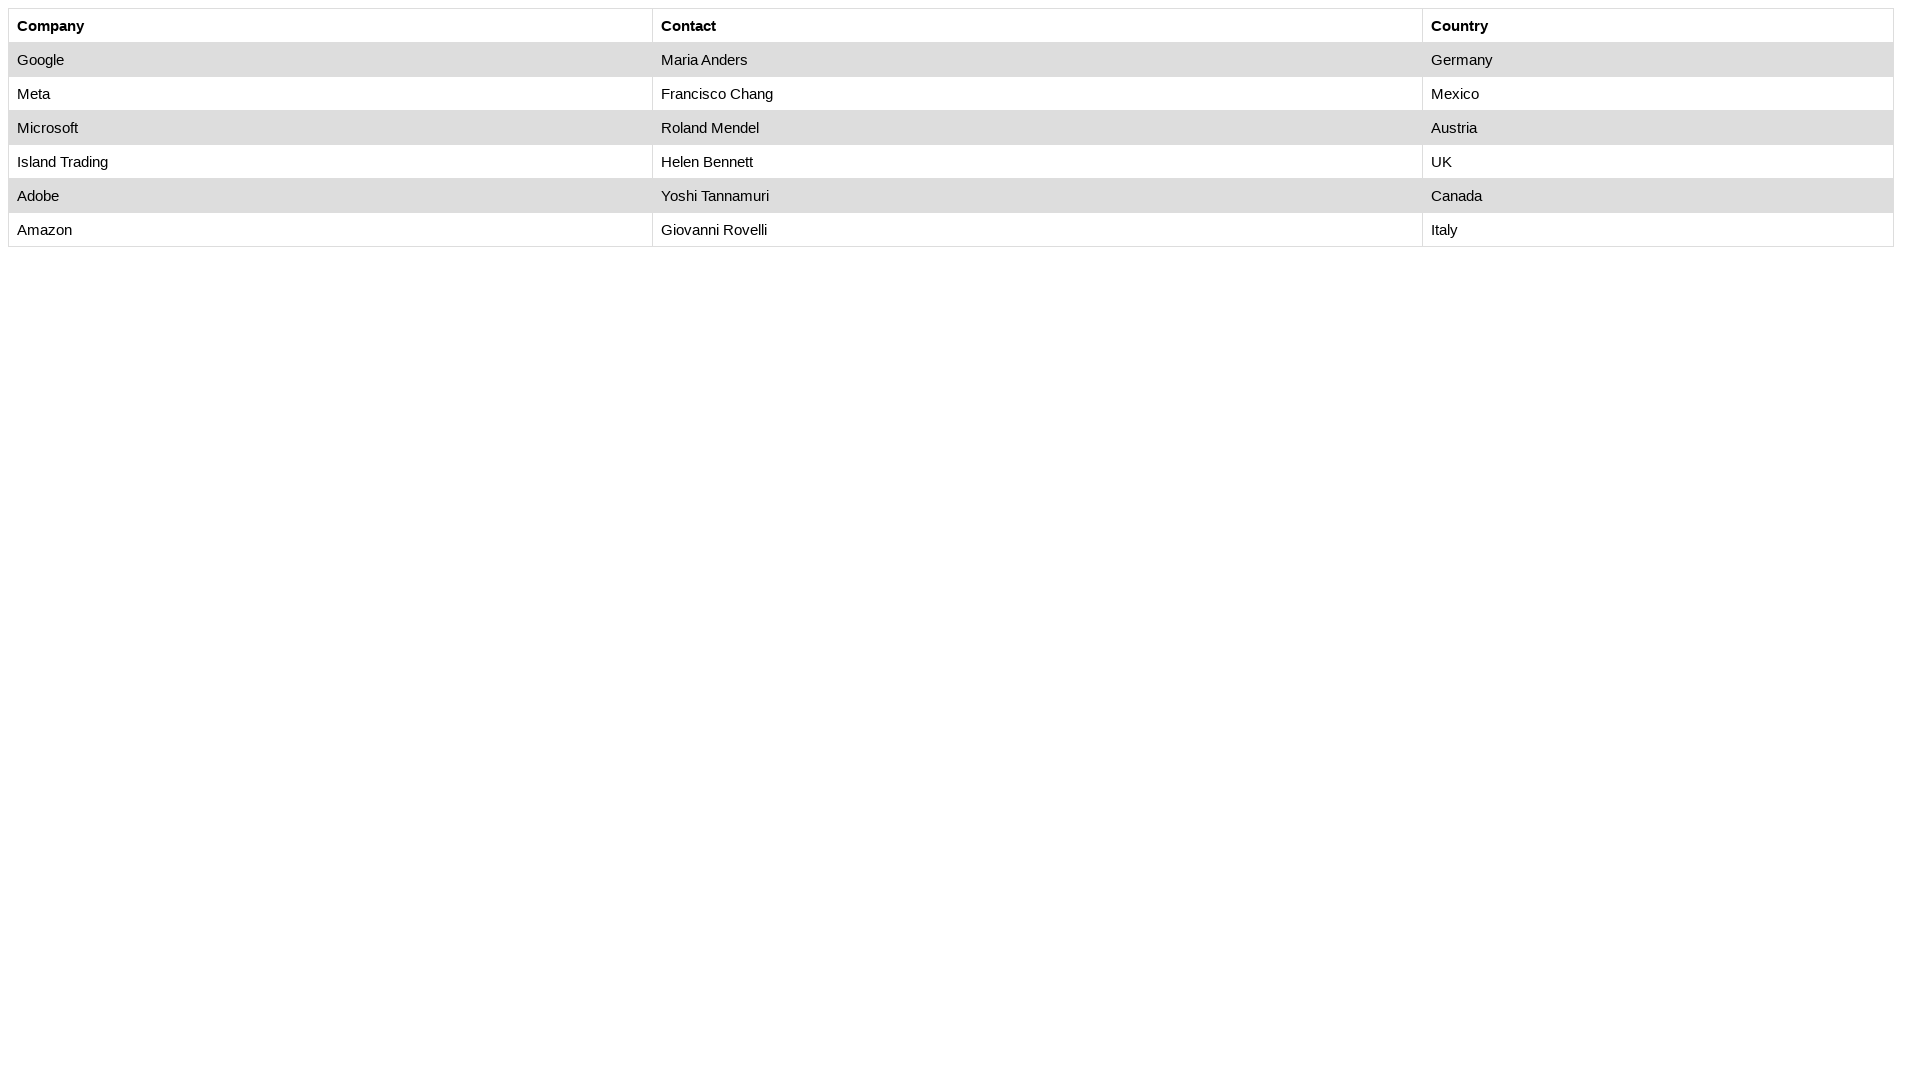

Retrieved row count: 7 rows
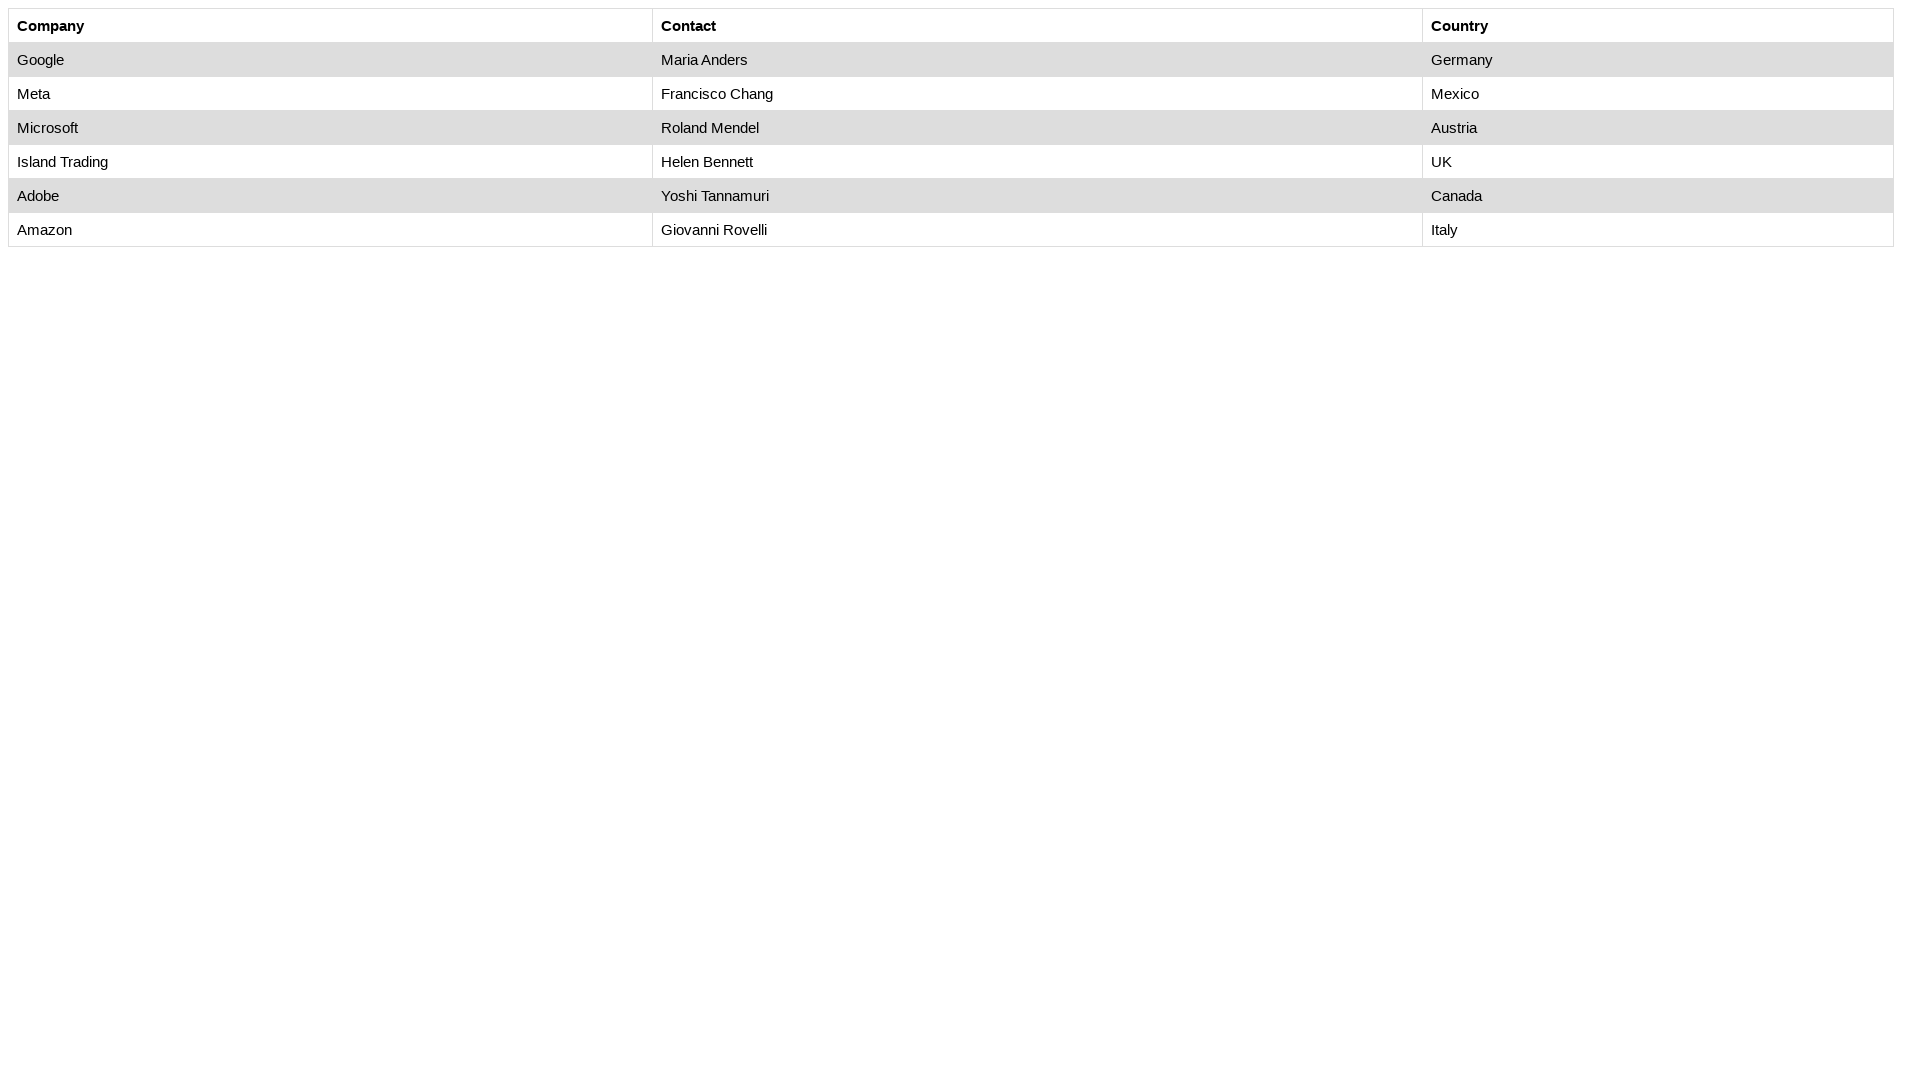

Retrieved column count: 3 columns
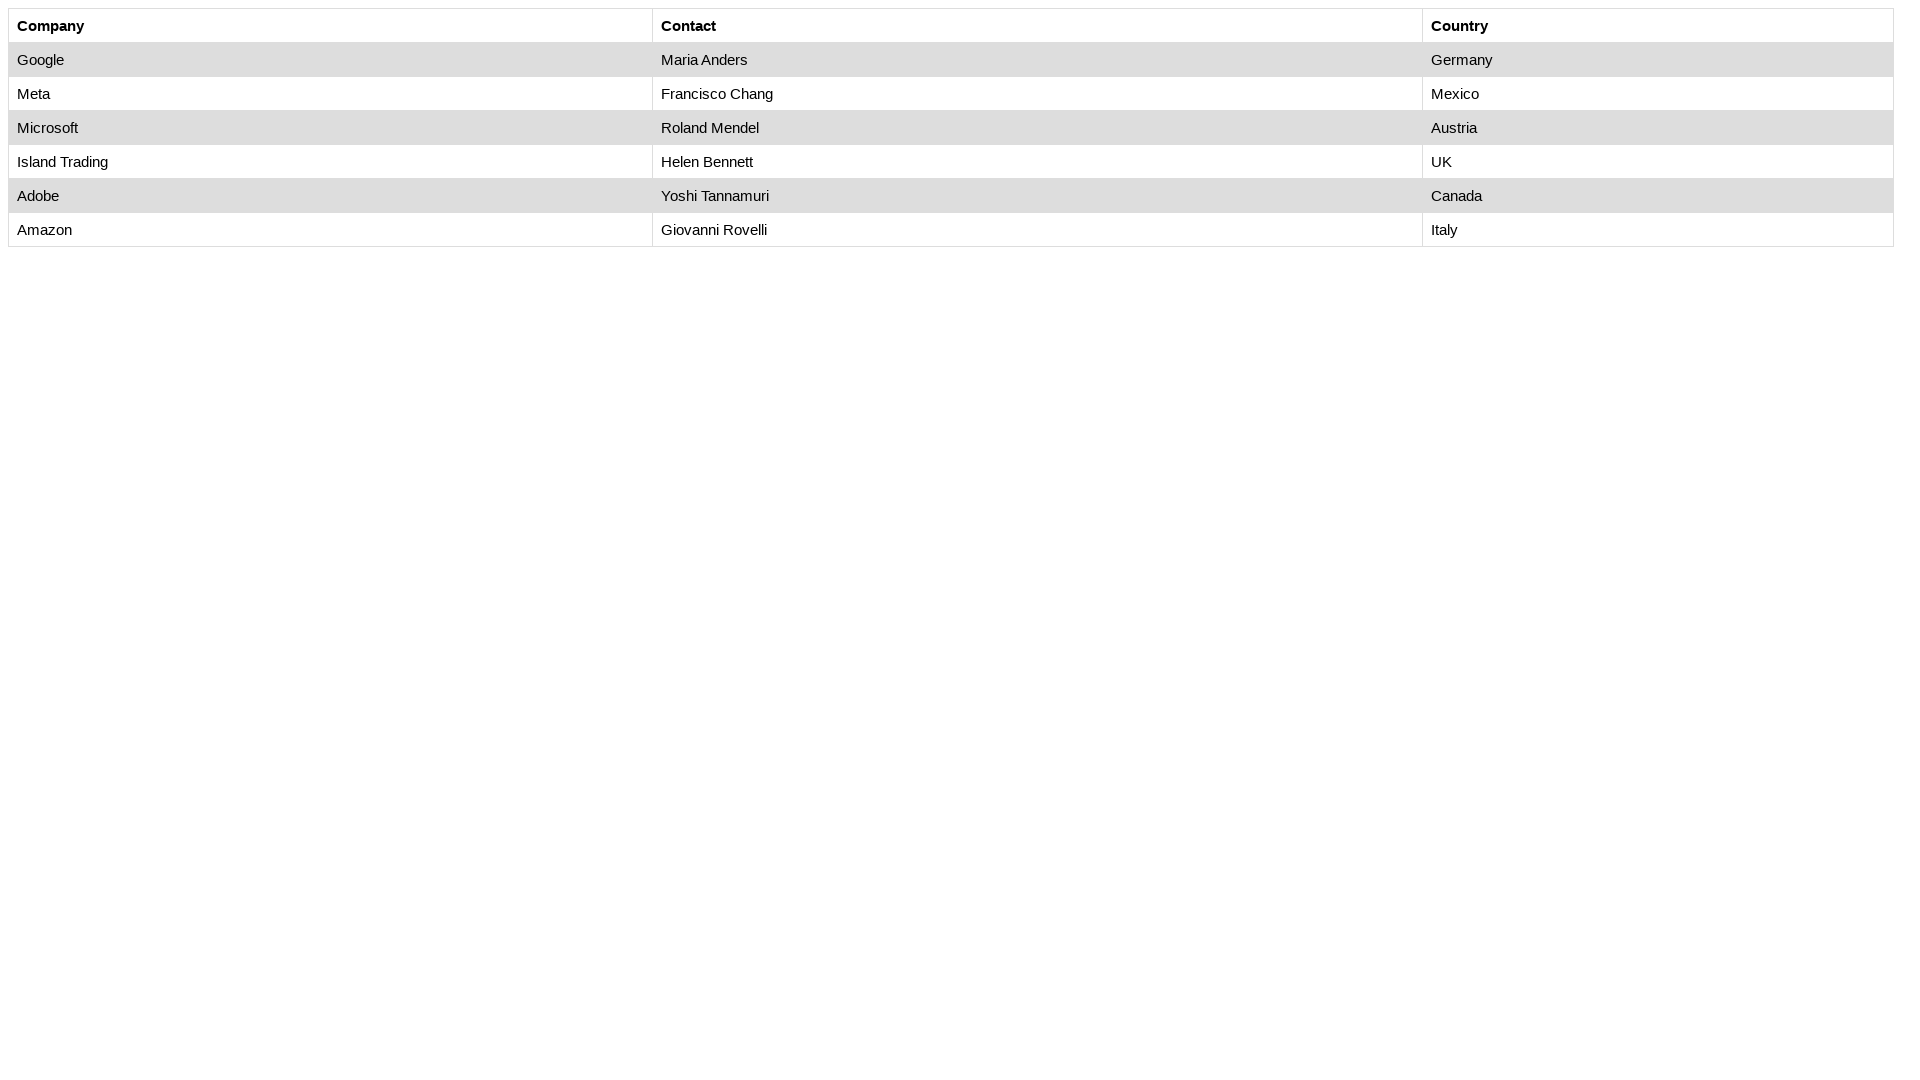

Found 'Helen Bennett' in table at row 5, column 2
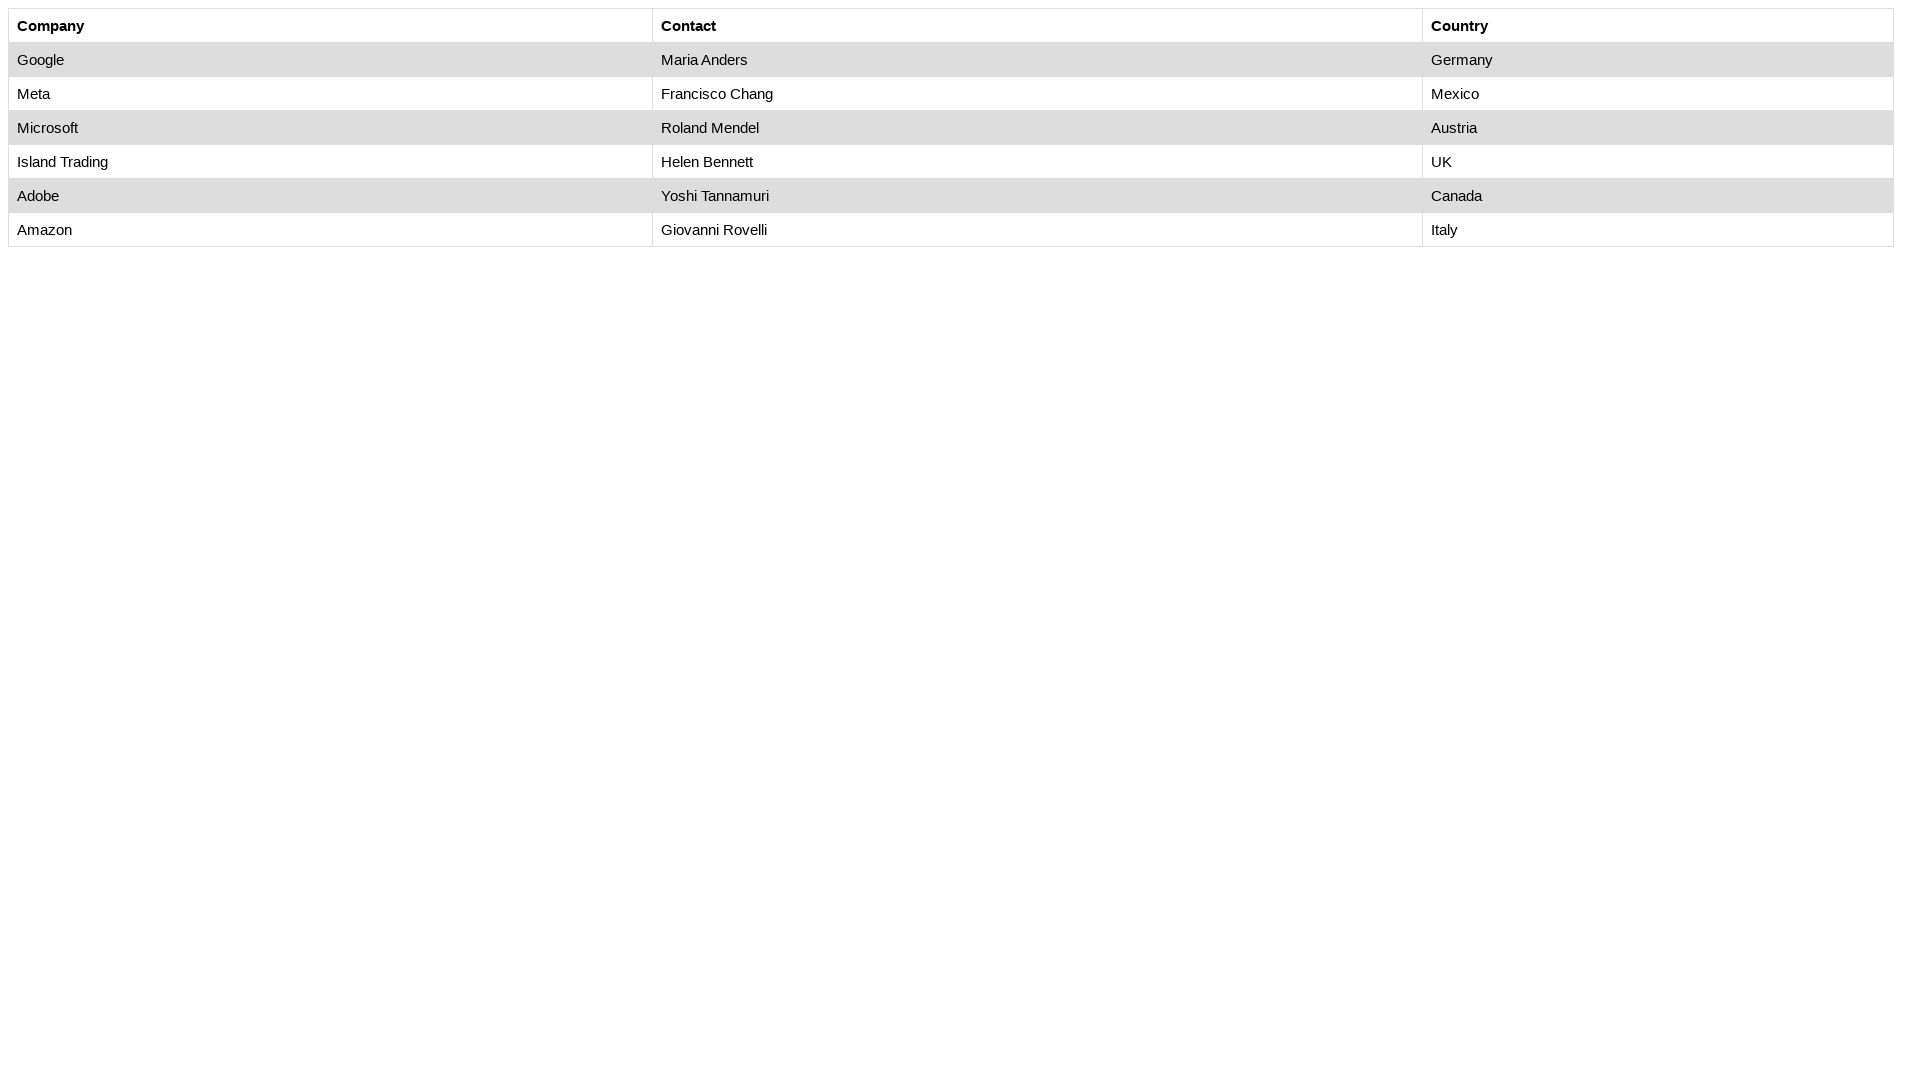

Retrieved country information: UK
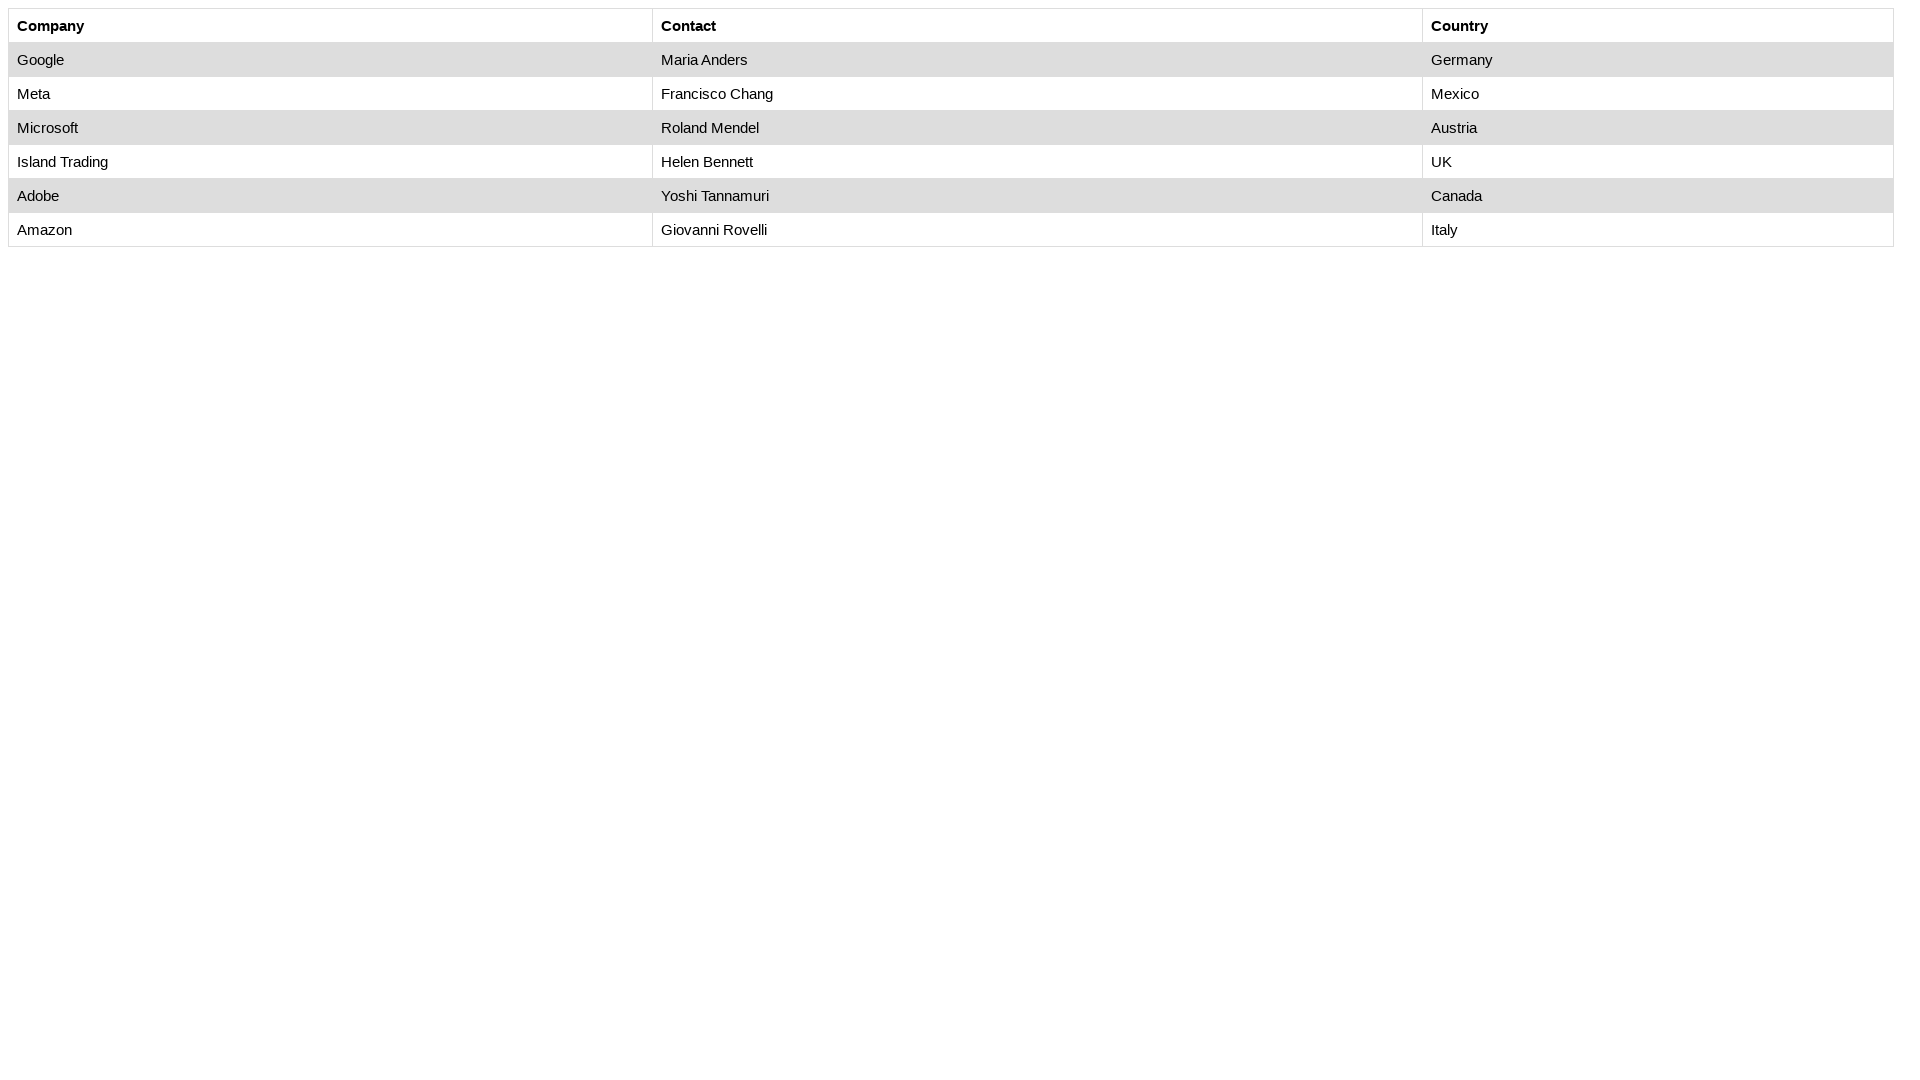

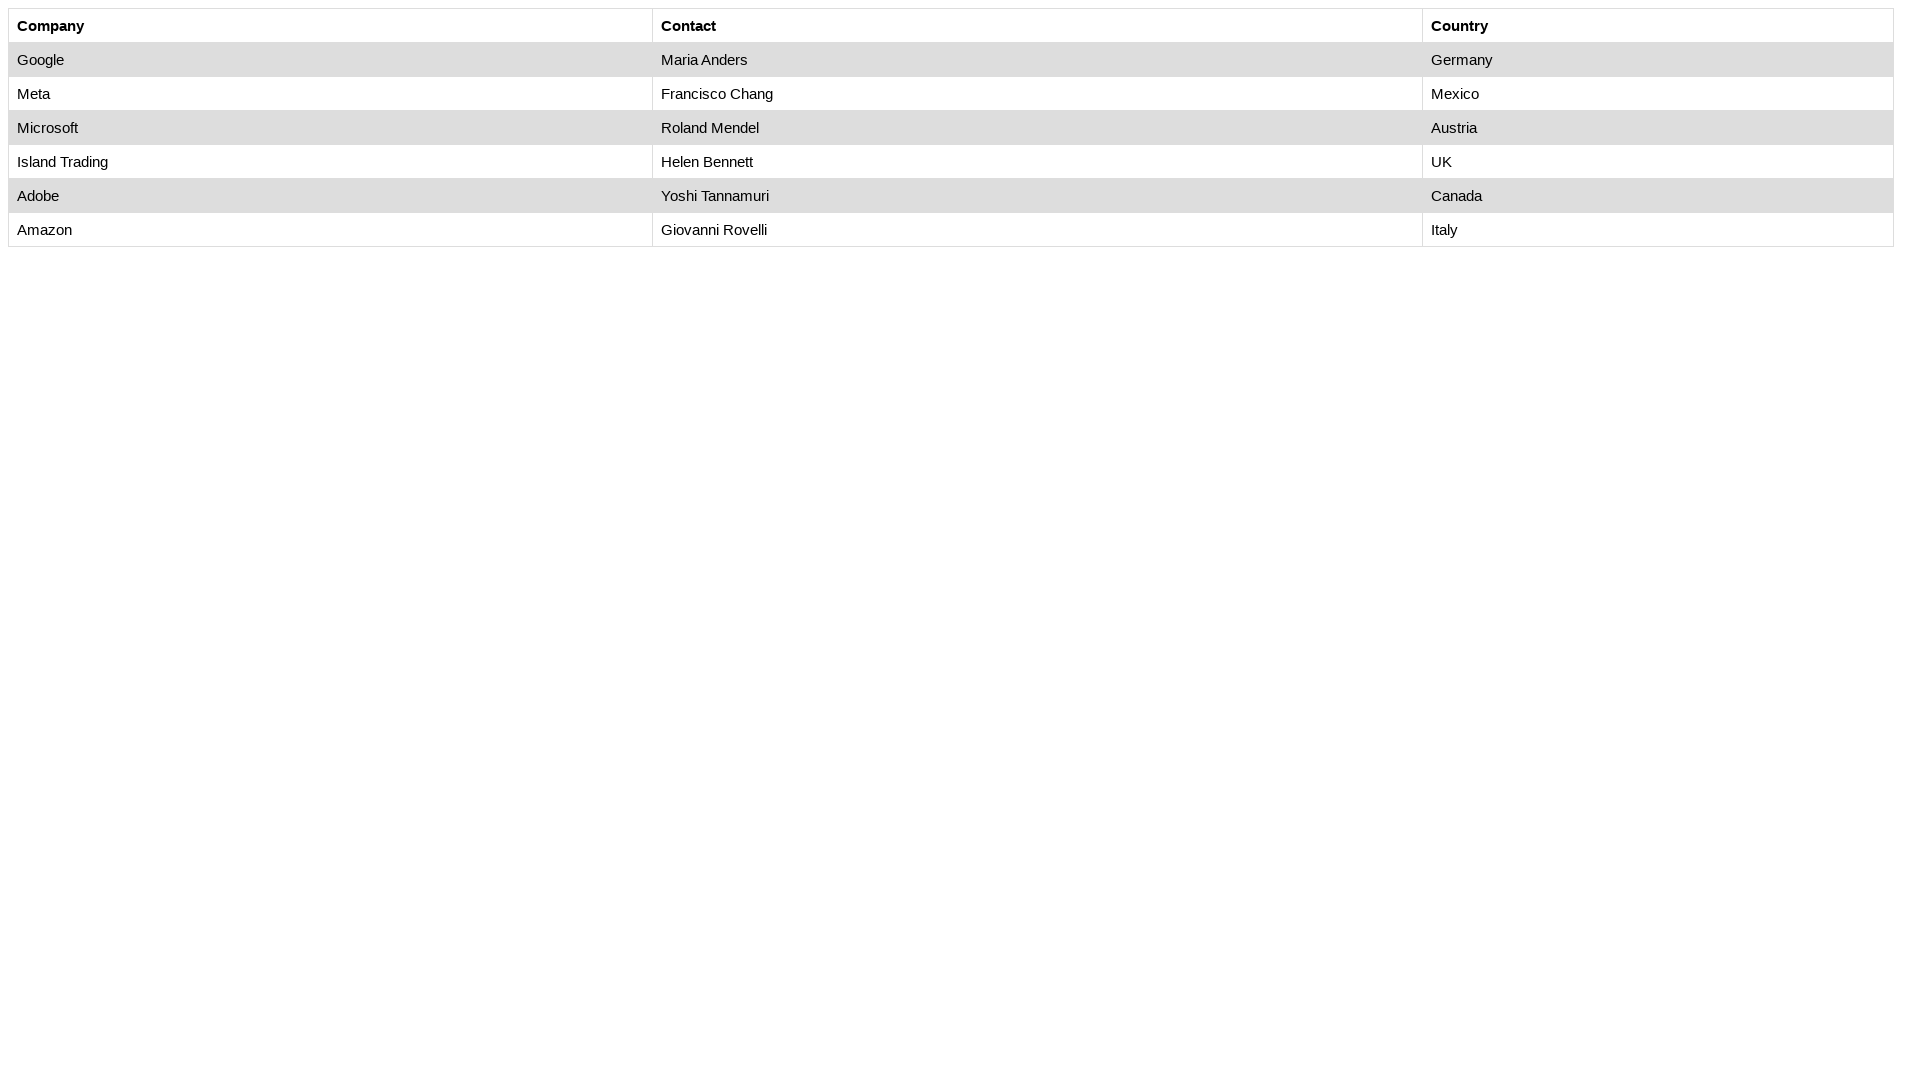